Tests browser tab switching functionality by opening Apple's website, then opening Tesla's website in a new tab, and switching between the two tabs to verify navigation works correctly.

Starting URL: https://www.apple.com

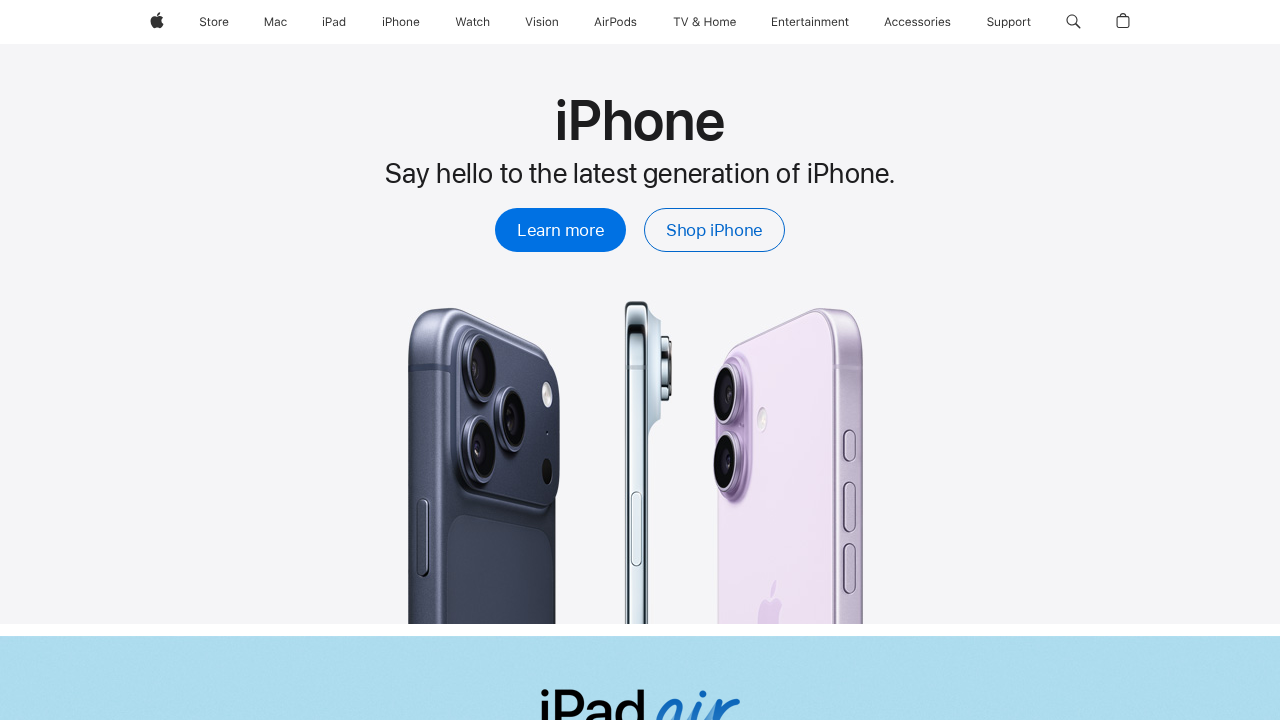

Stored reference to Apple page
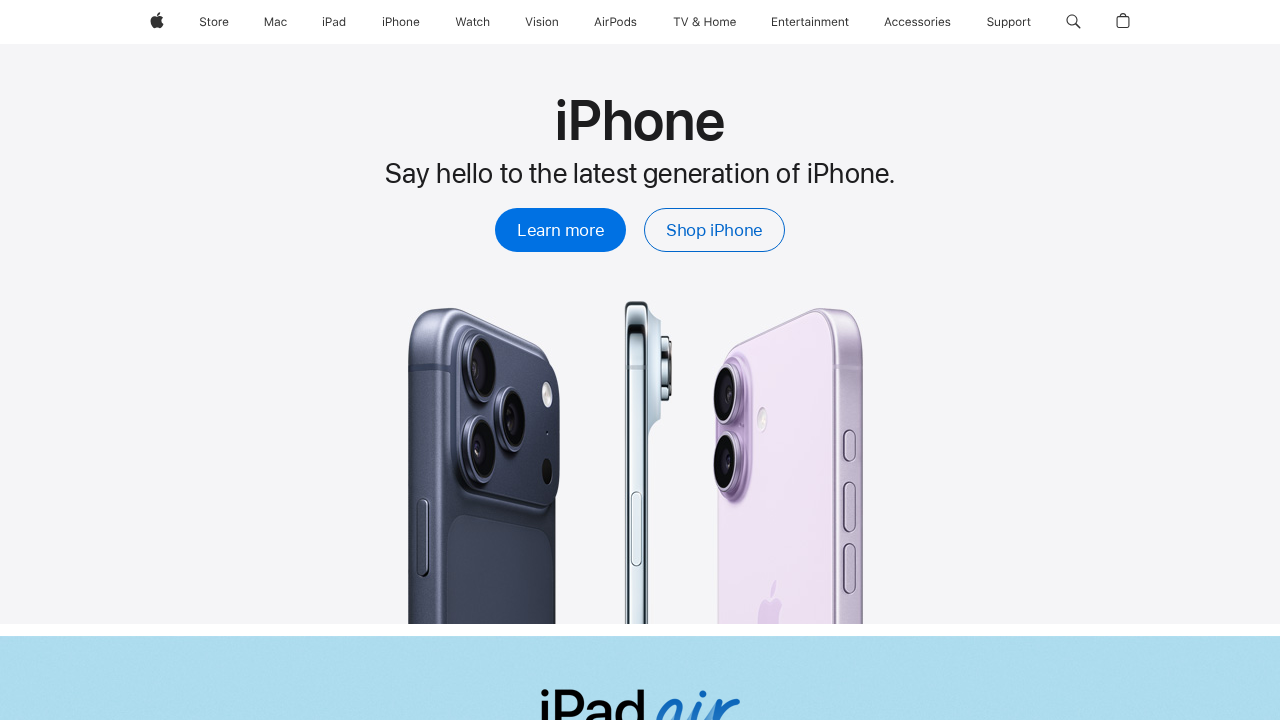

Opened new browser tab
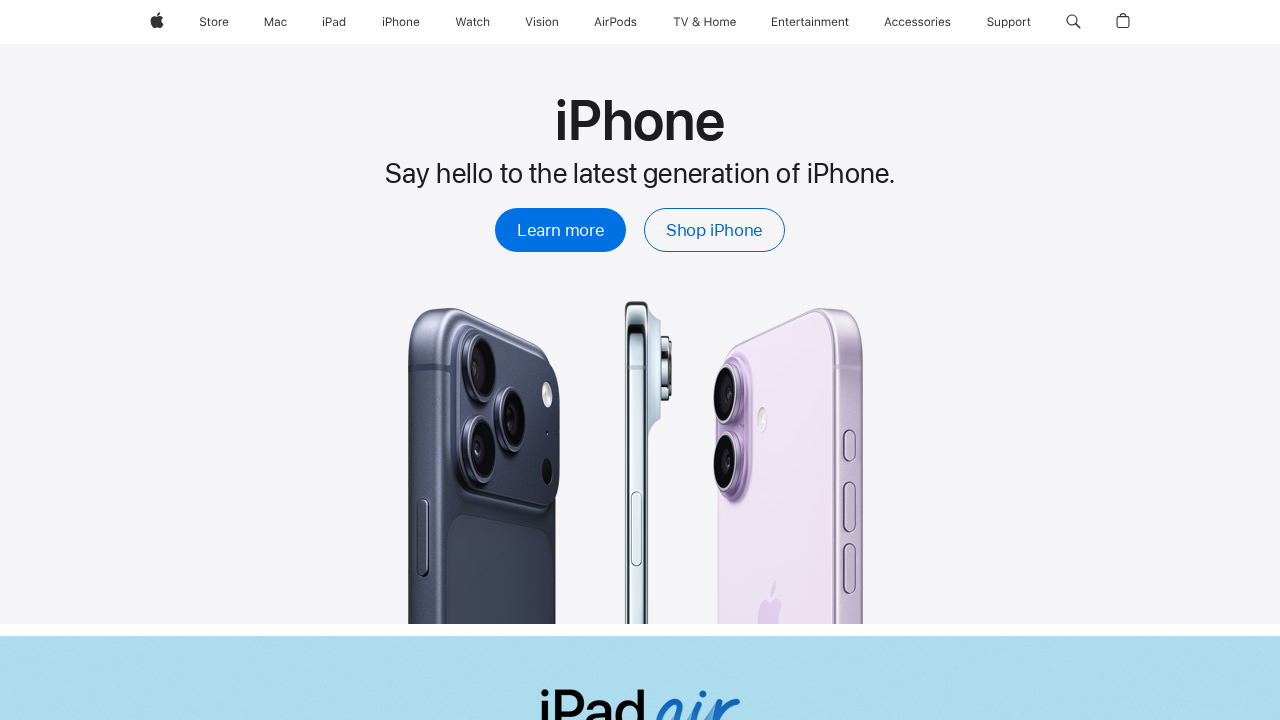

Navigated to Tesla website in new tab
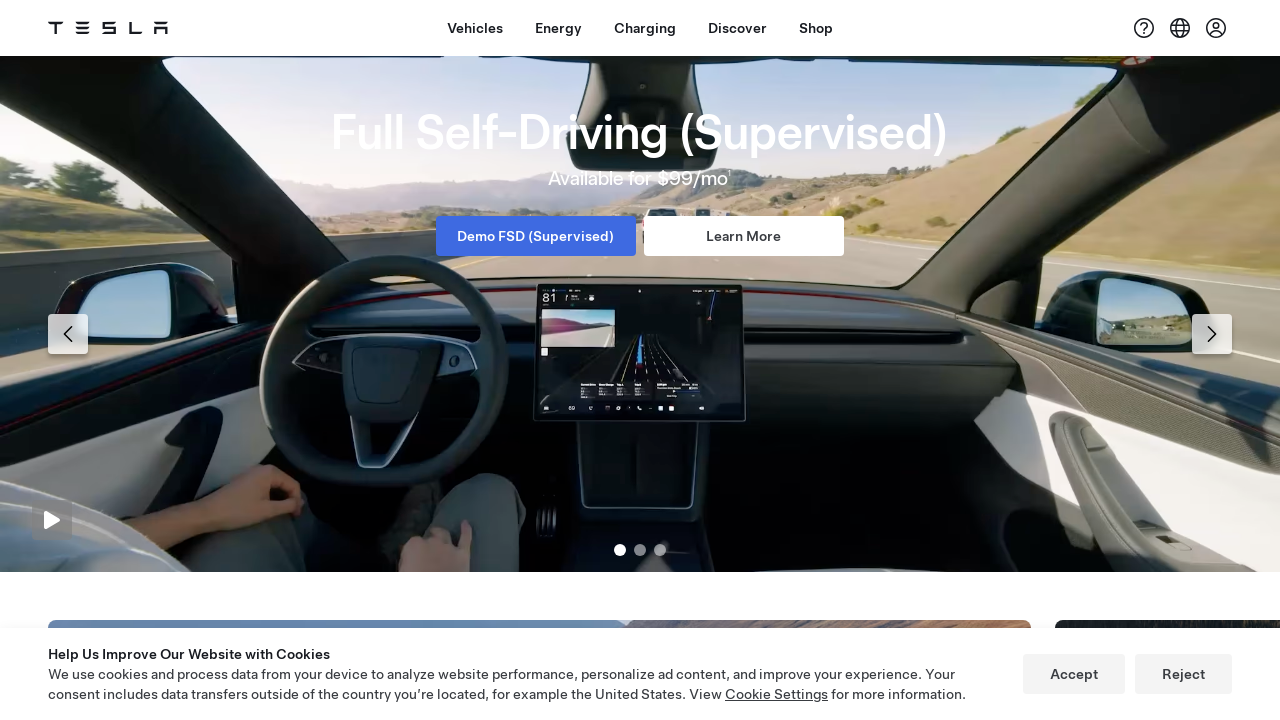

Tesla page finished loading (domcontentloaded)
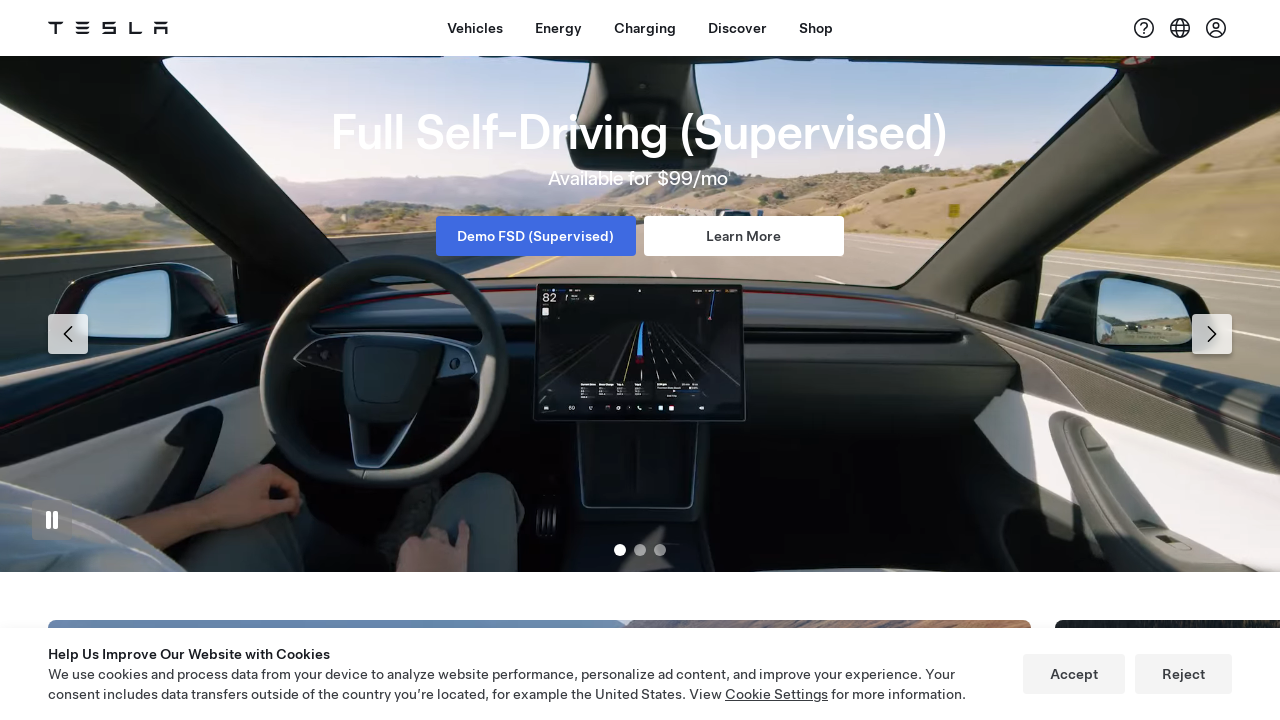

Switched to Apple tab
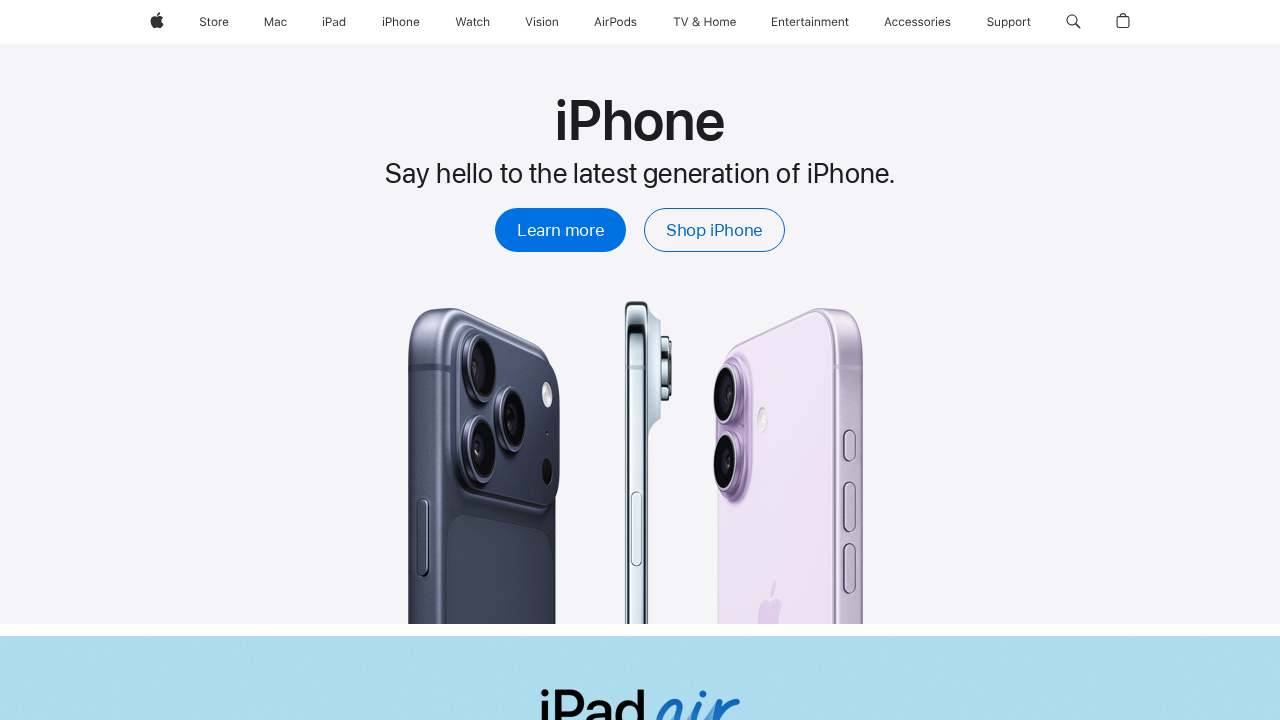

Apple page confirmed loaded (domcontentloaded)
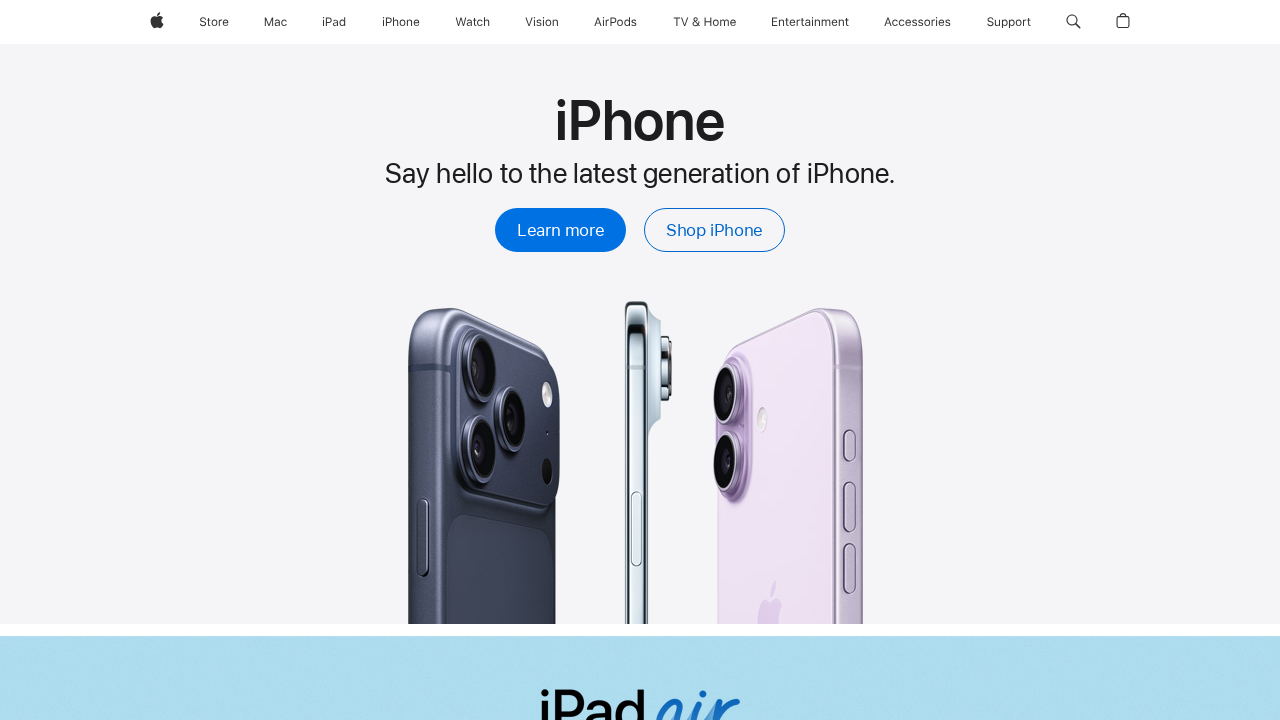

Switched back to Tesla tab
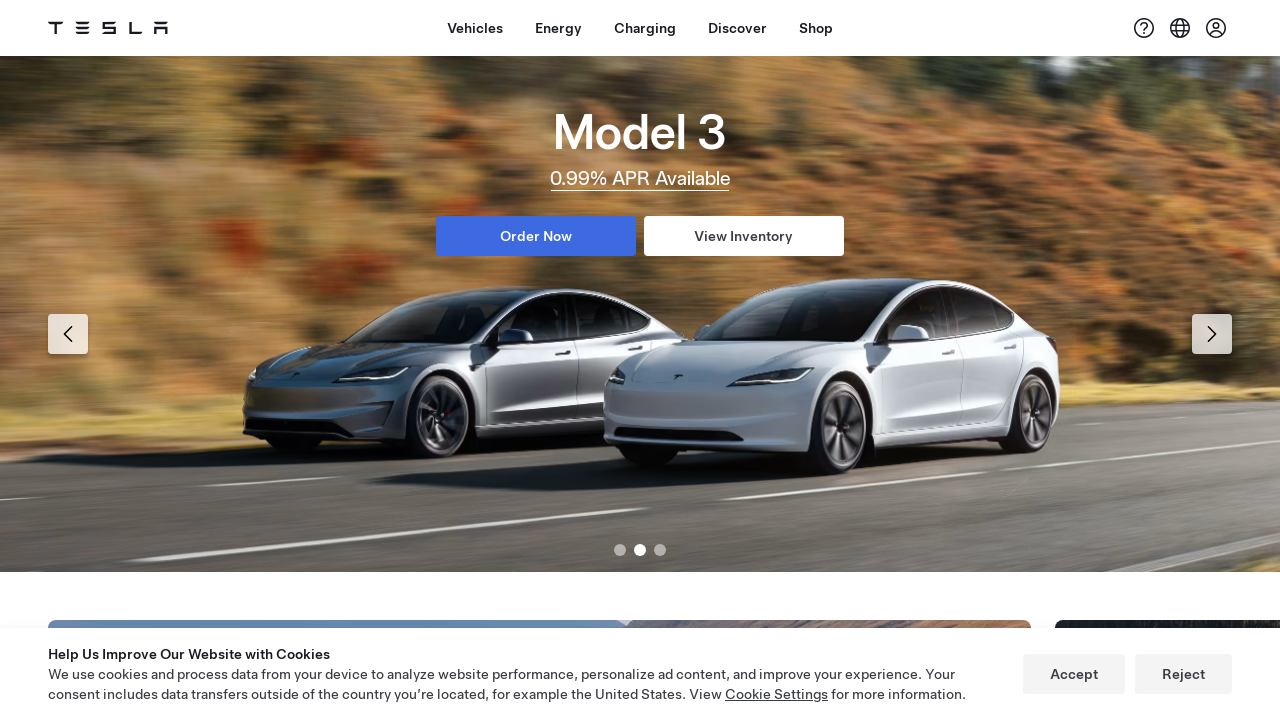

Tesla page confirmed loaded (domcontentloaded)
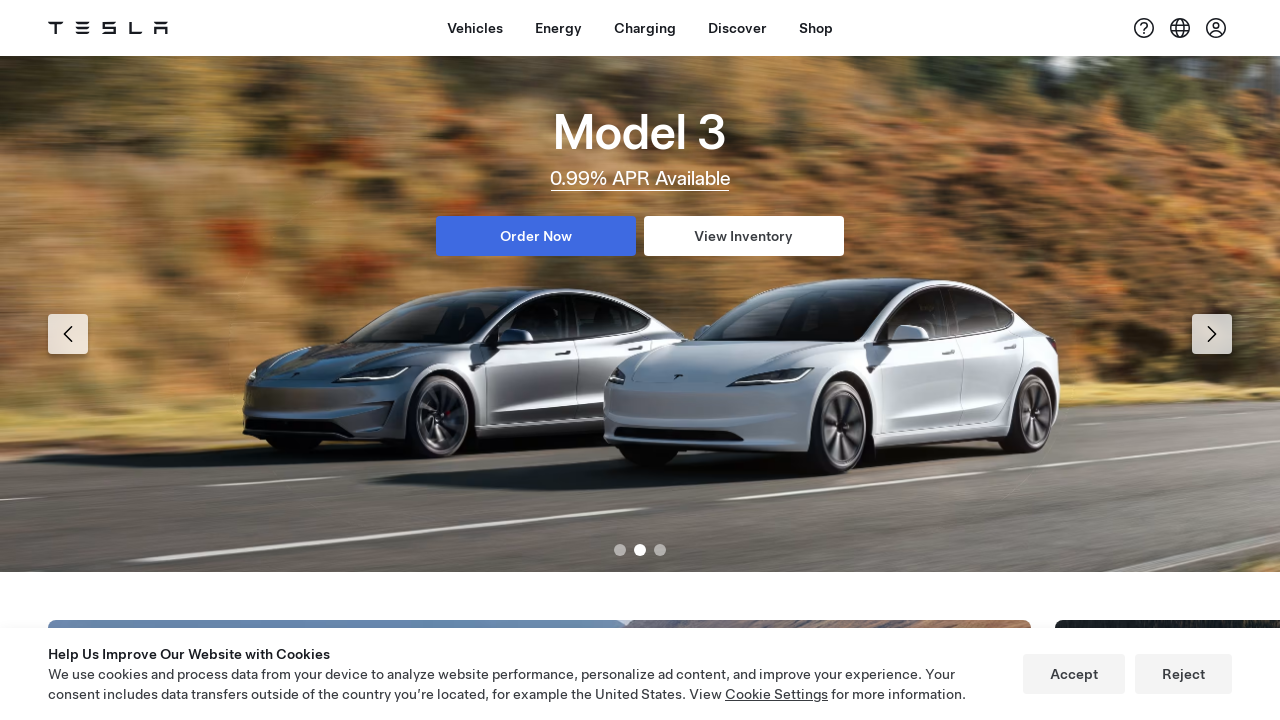

Closed Tesla tab
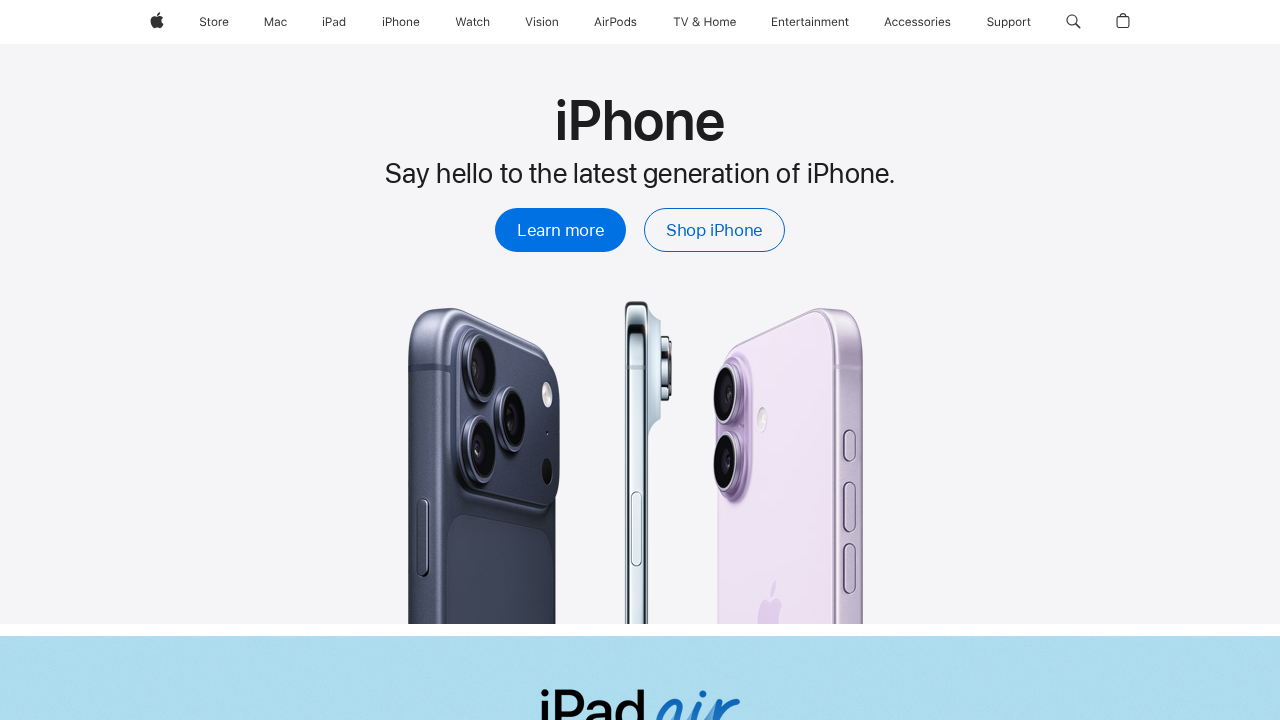

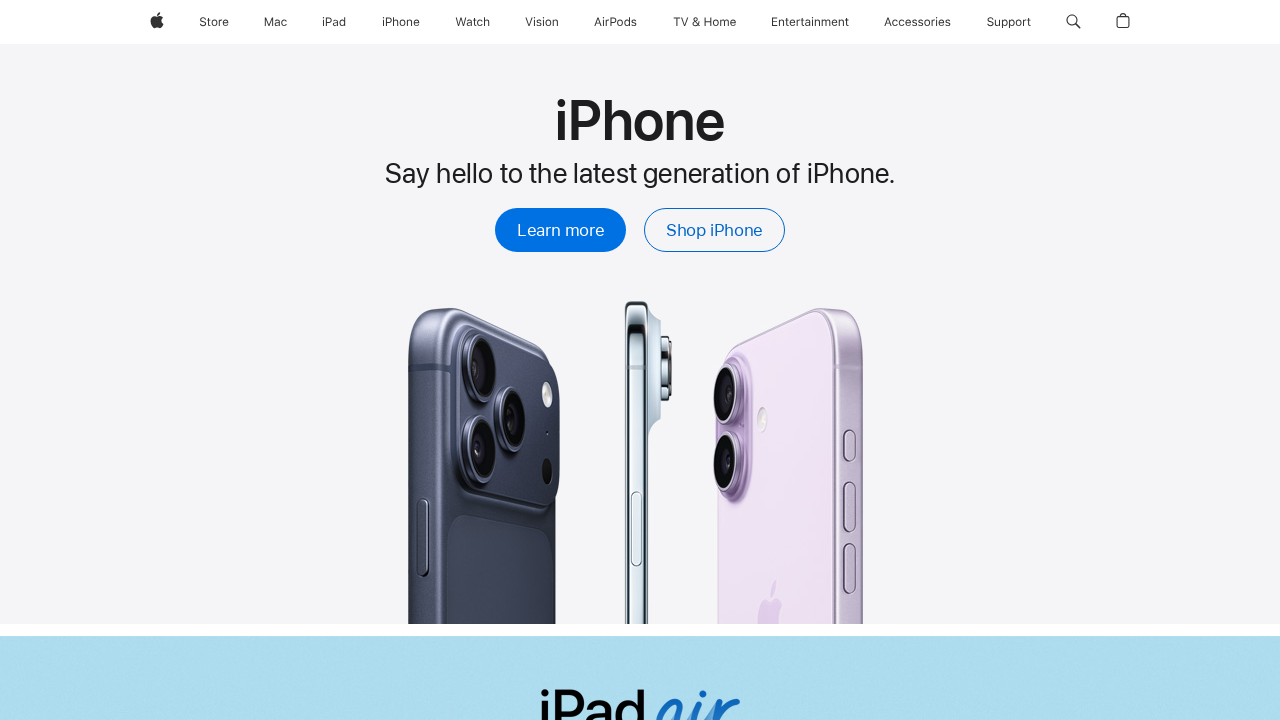